Waits for a price to reach a specific value, clicks a button, solves a mathematical problem, and submits the answer

Starting URL: http://suninjuly.github.io/explicit_wait2.html

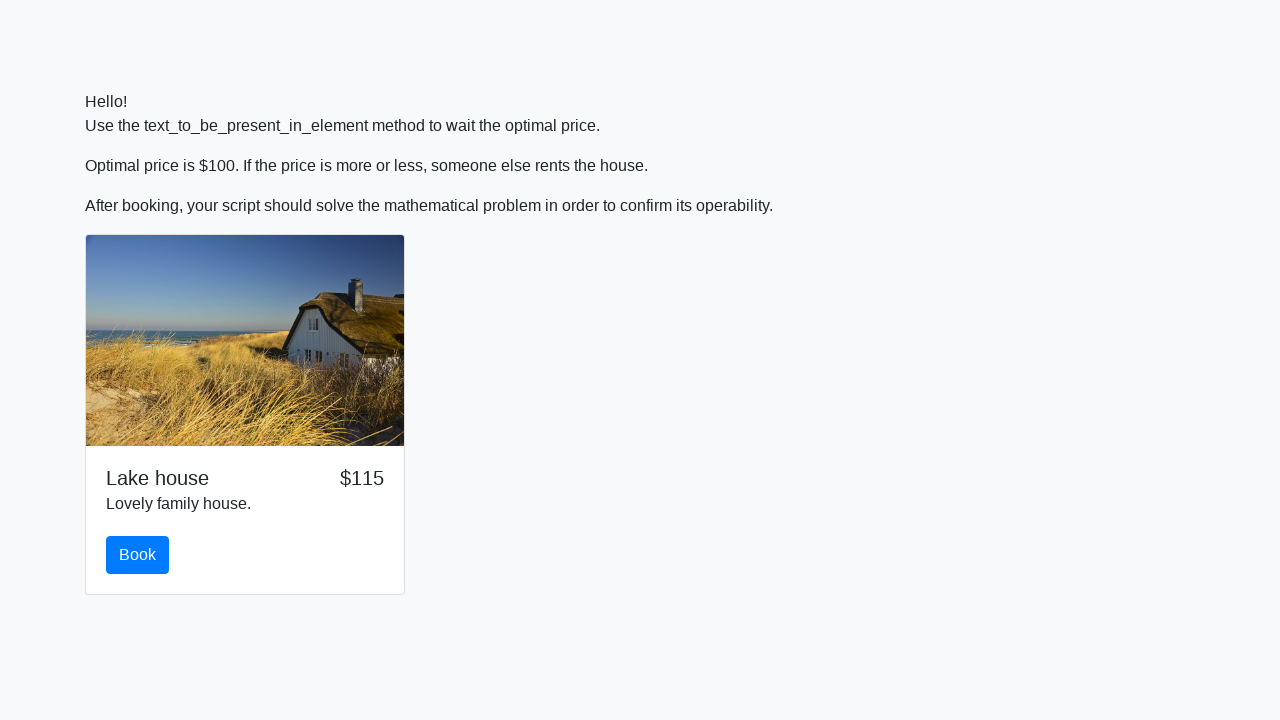

Waited for price to reach $100
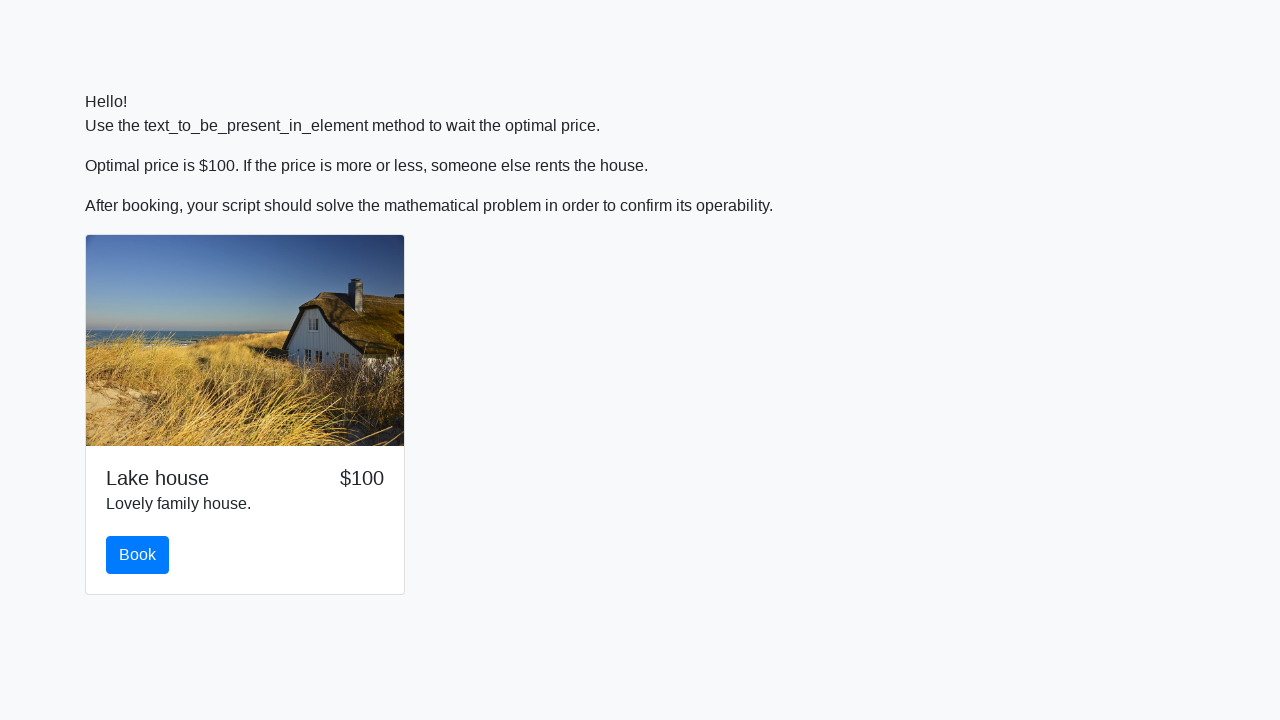

Clicked the Book button at (138, 555) on button.btn
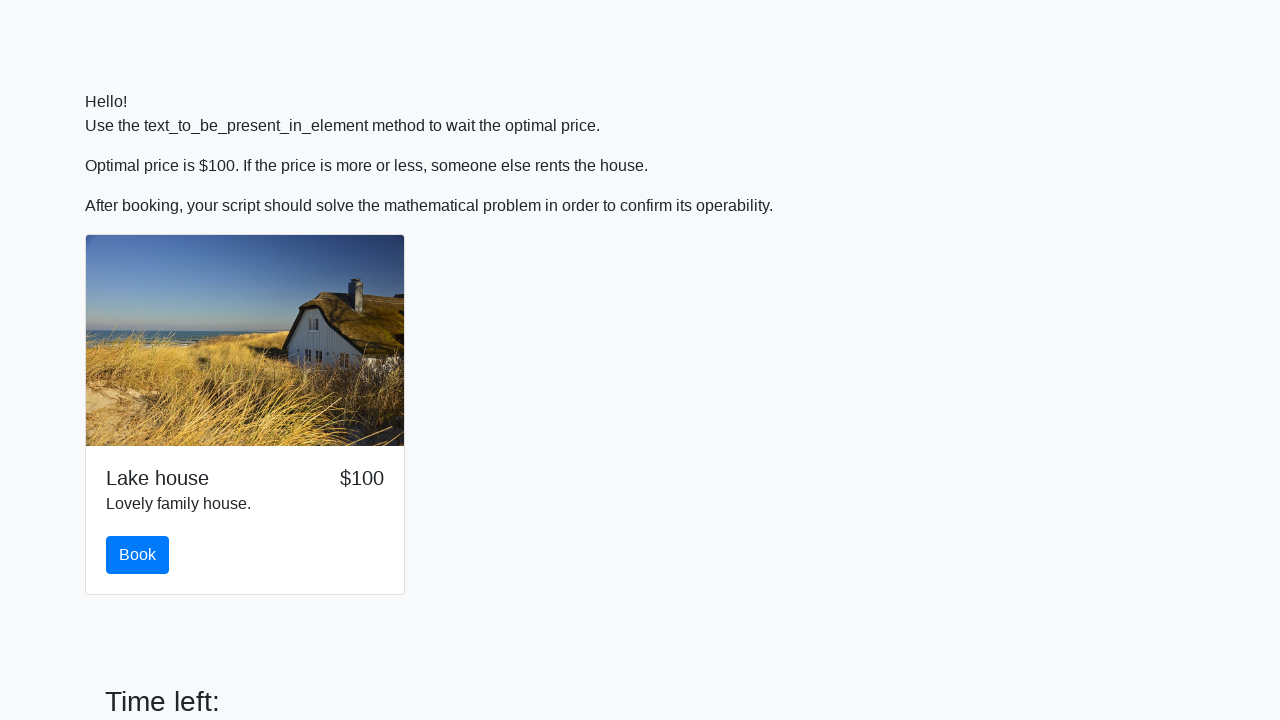

Retrieved input value from the page
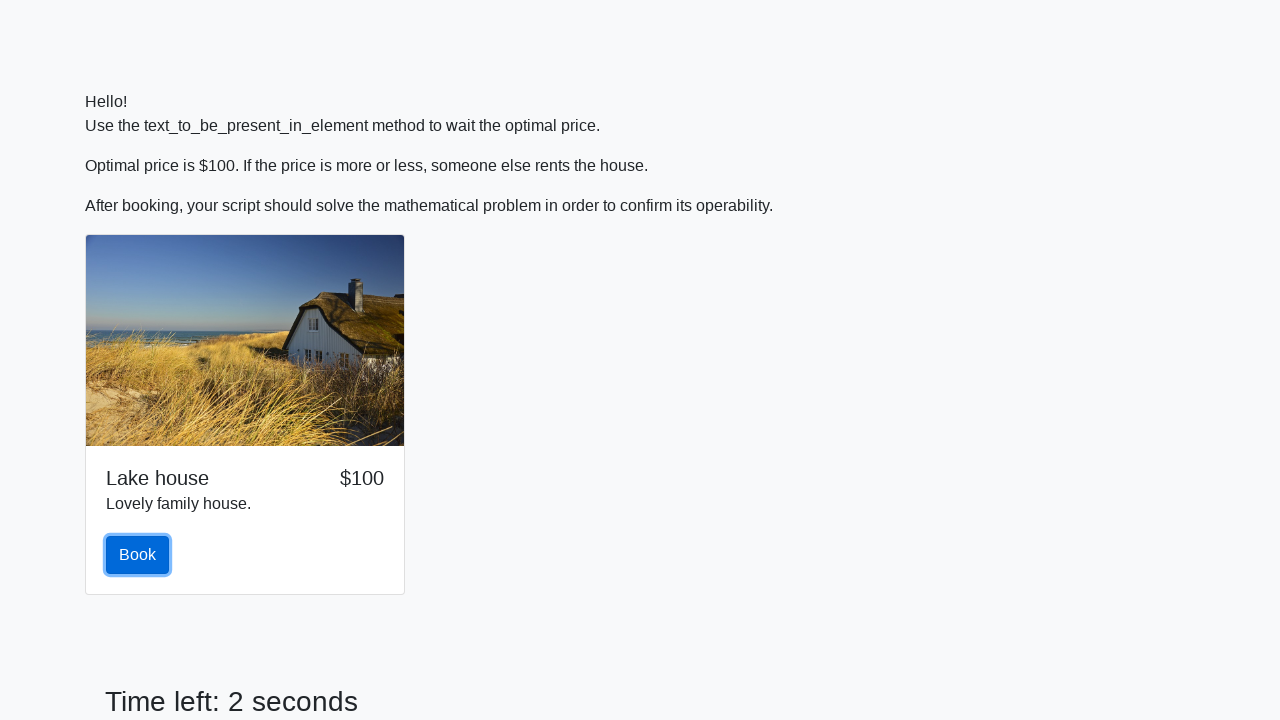

Calculated mathematical solution: 2.448038727220945
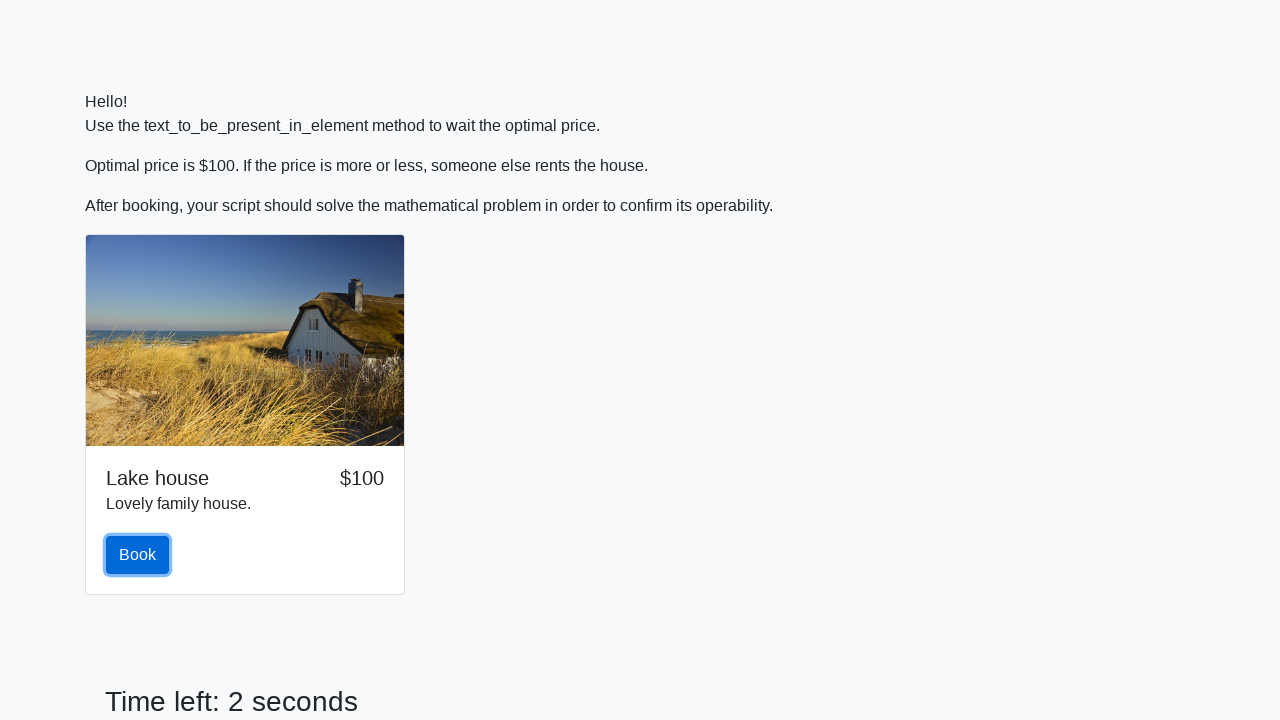

Filled answer field with calculated value on #answer
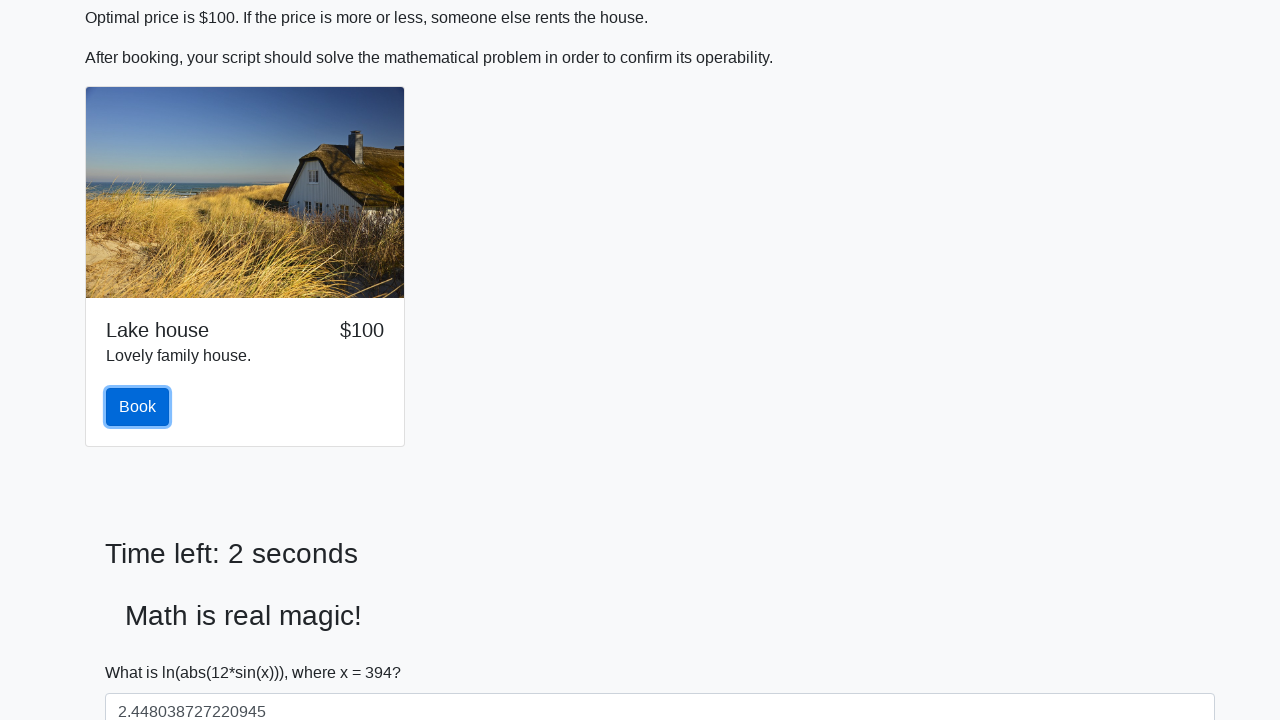

Submitted the solution at (143, 651) on #solve
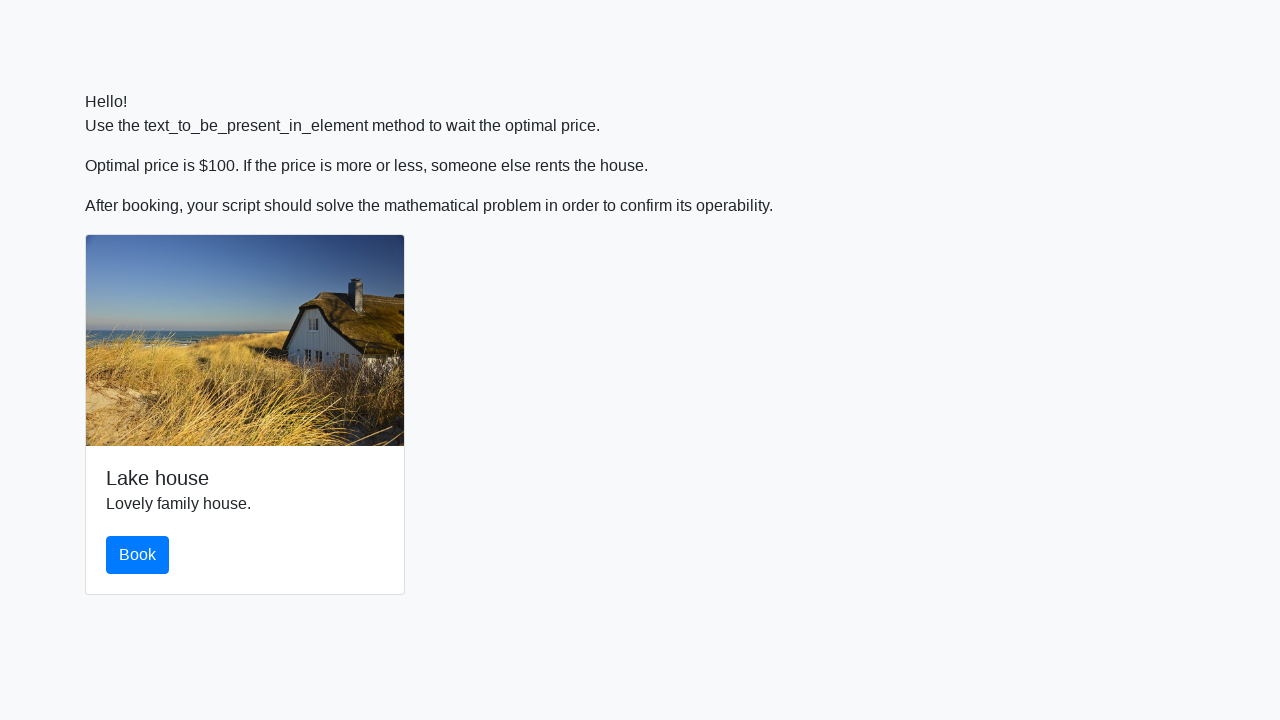

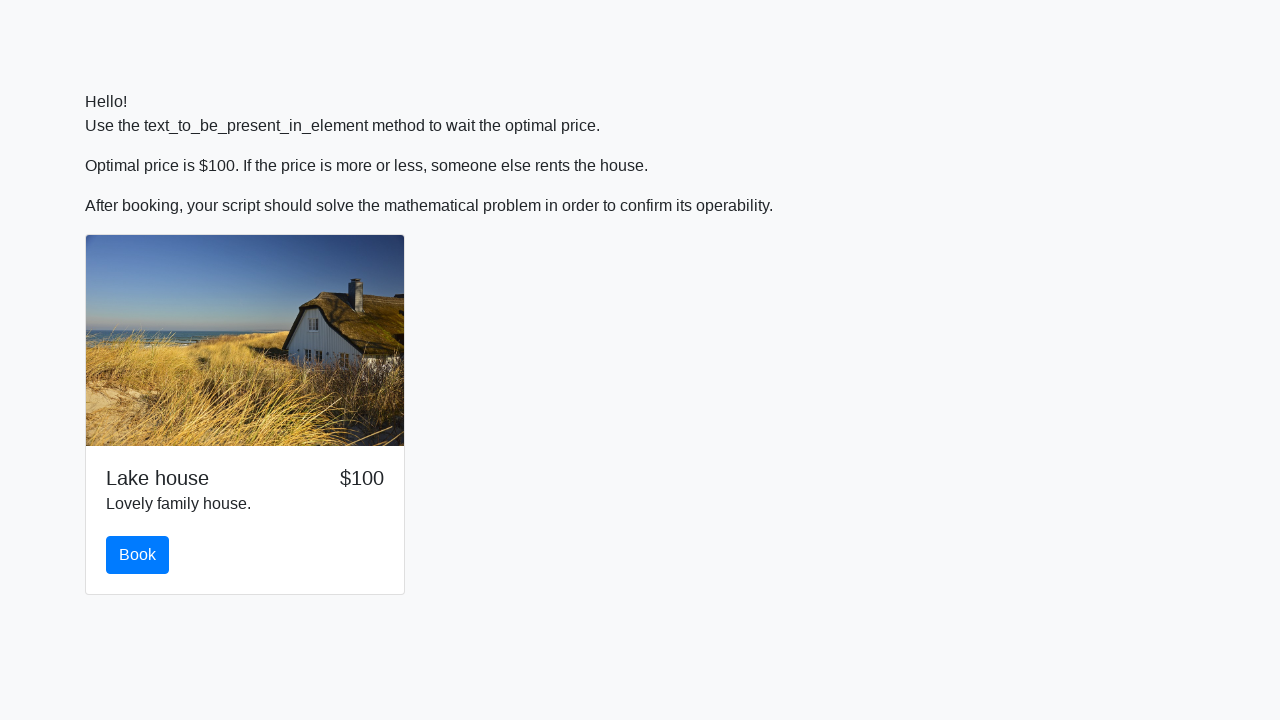